Navigates to a Vietnamese commodity/building materials page and scrolls to the bottom to trigger lazy-loaded content

Starting URL: http://cafef.vn/hang-hoa-nguyen-lieu/vat-lieu-xay-dung.chn

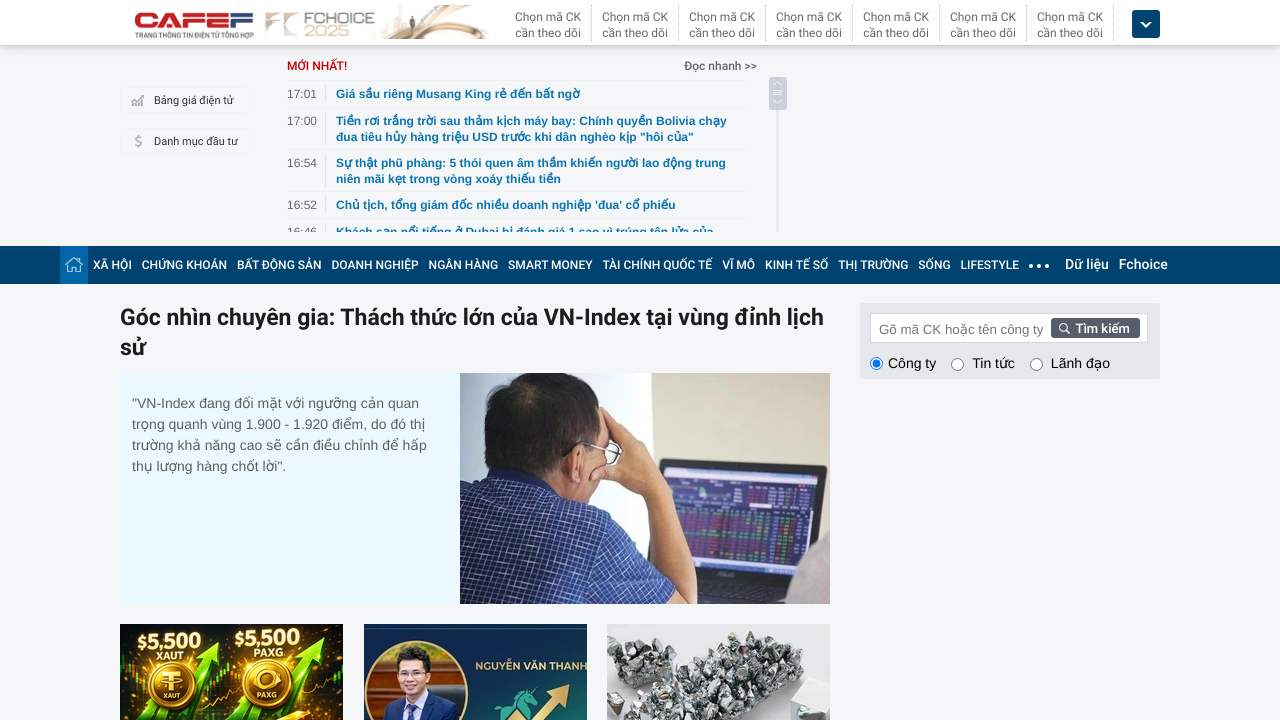

Waited for page to reach networkidle state
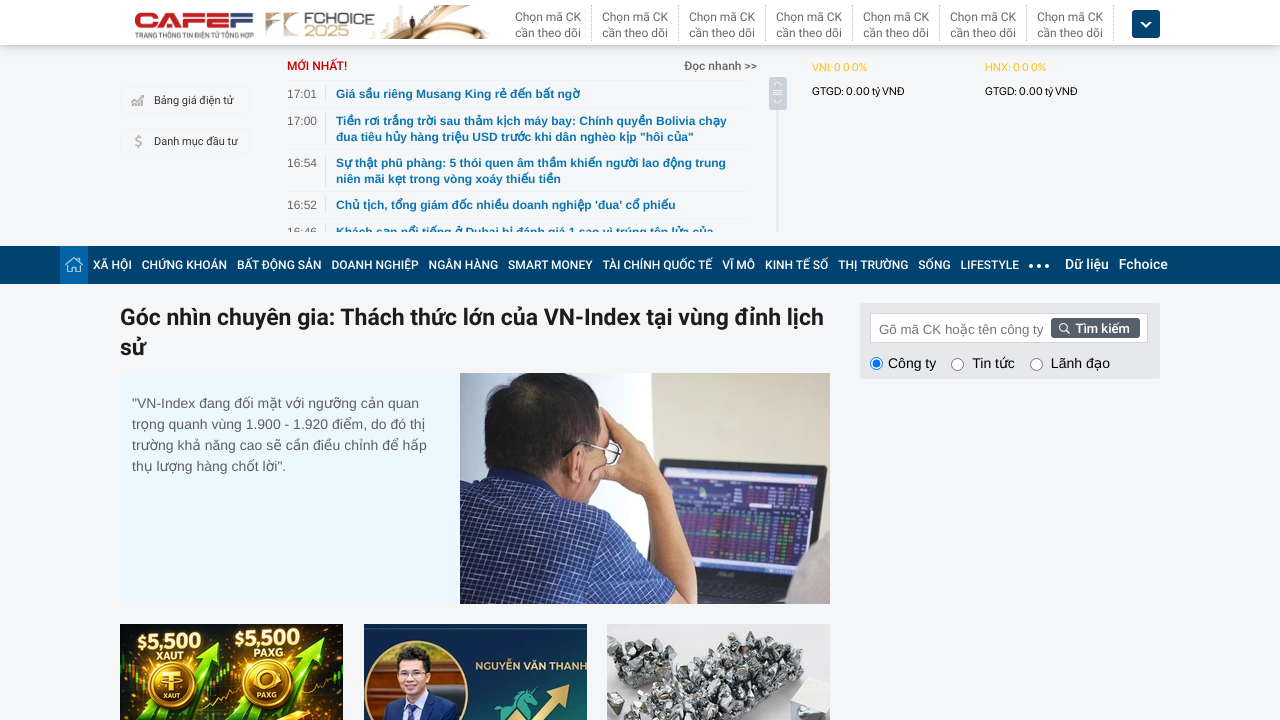

Pressed End key to scroll to bottom of page
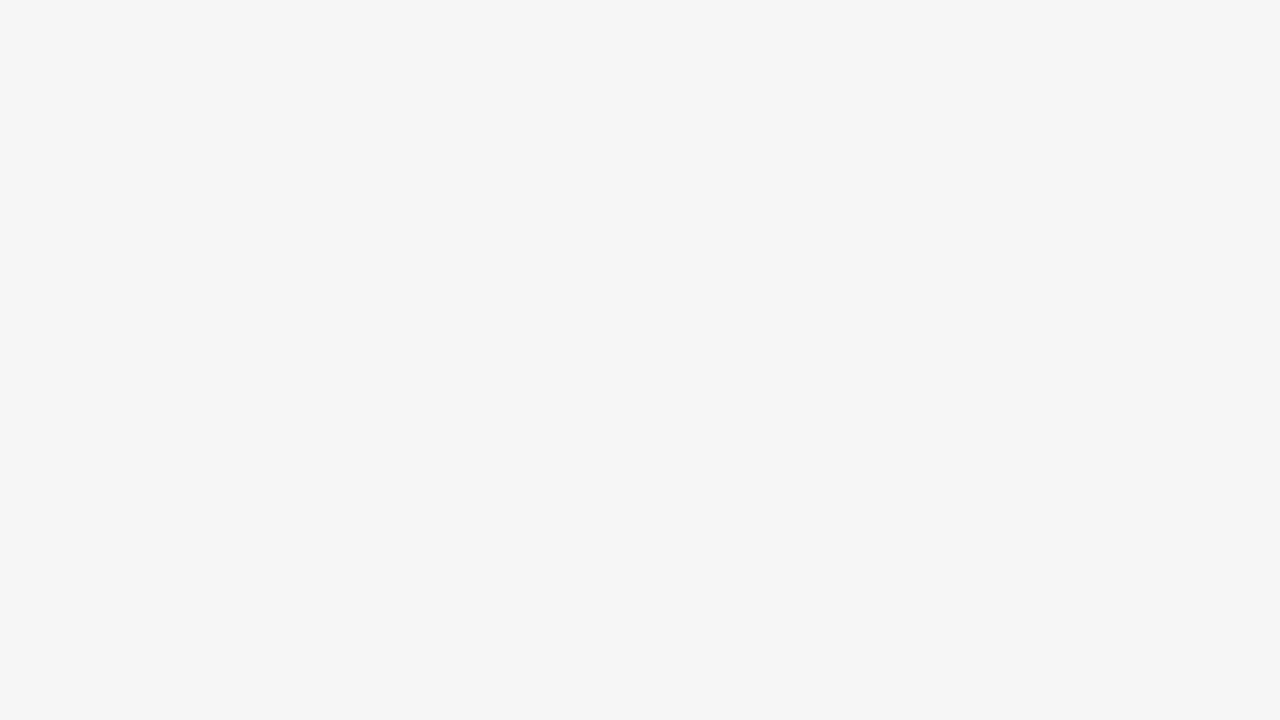

Waited 2 seconds for lazy-loaded content to load
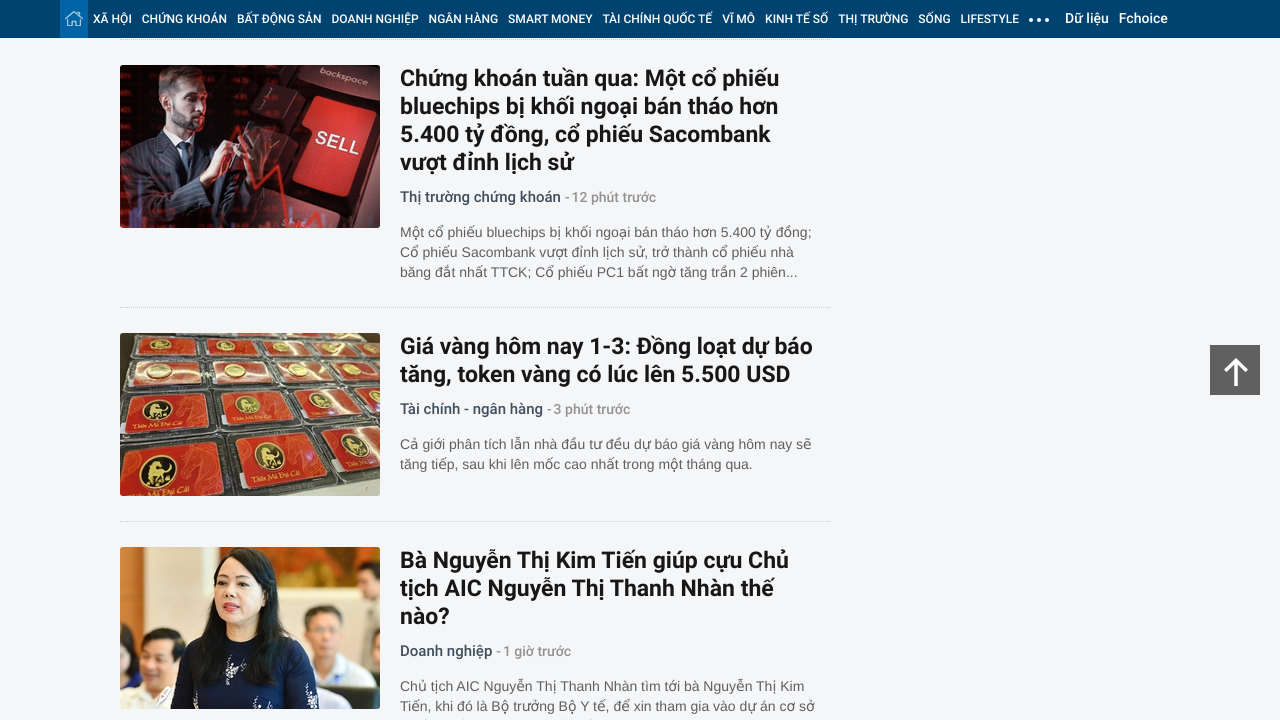

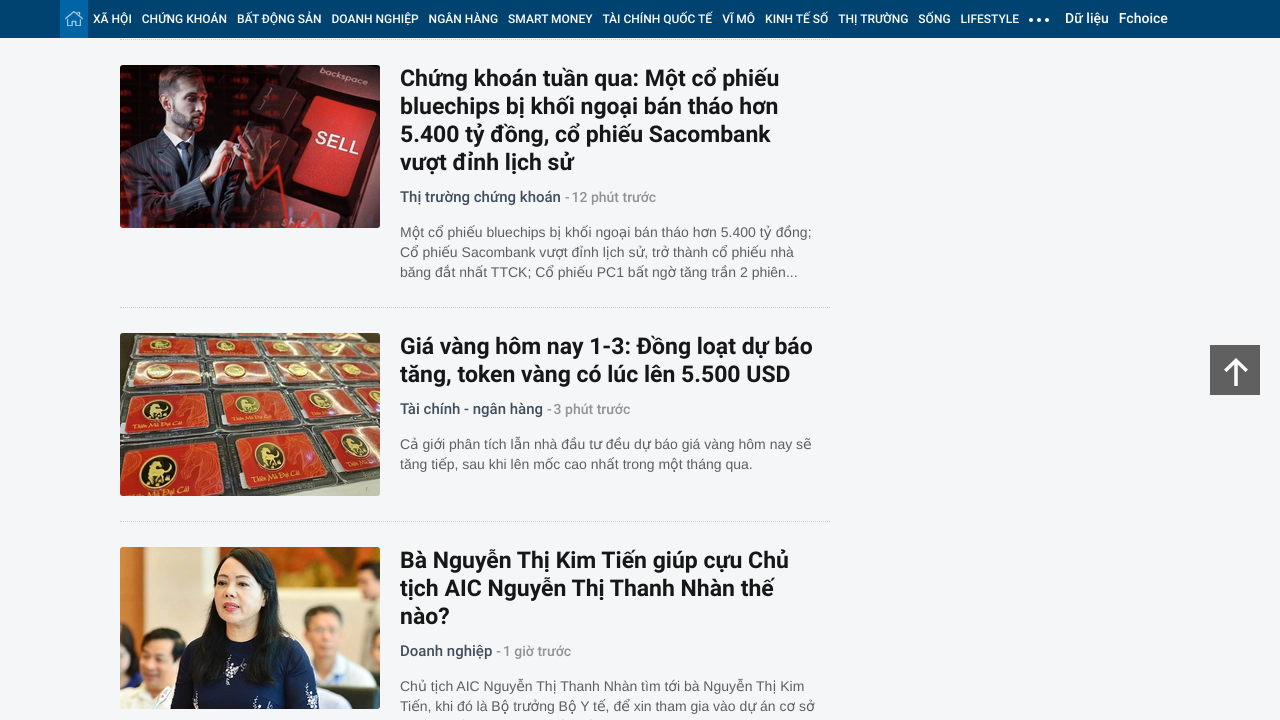